Opens the Demoblaze demo e-commerce website and maximizes the browser window

Starting URL: https://www.demoblaze.com/index.html

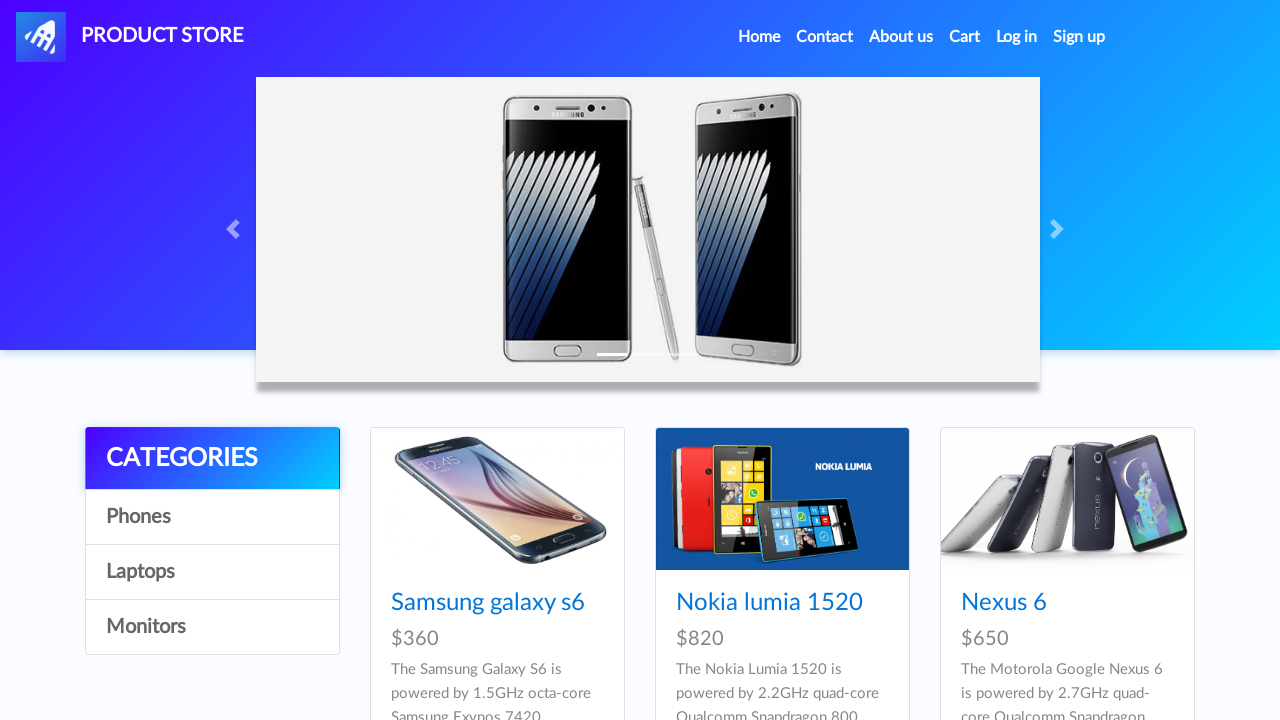

Waited for page DOM content to be loaded
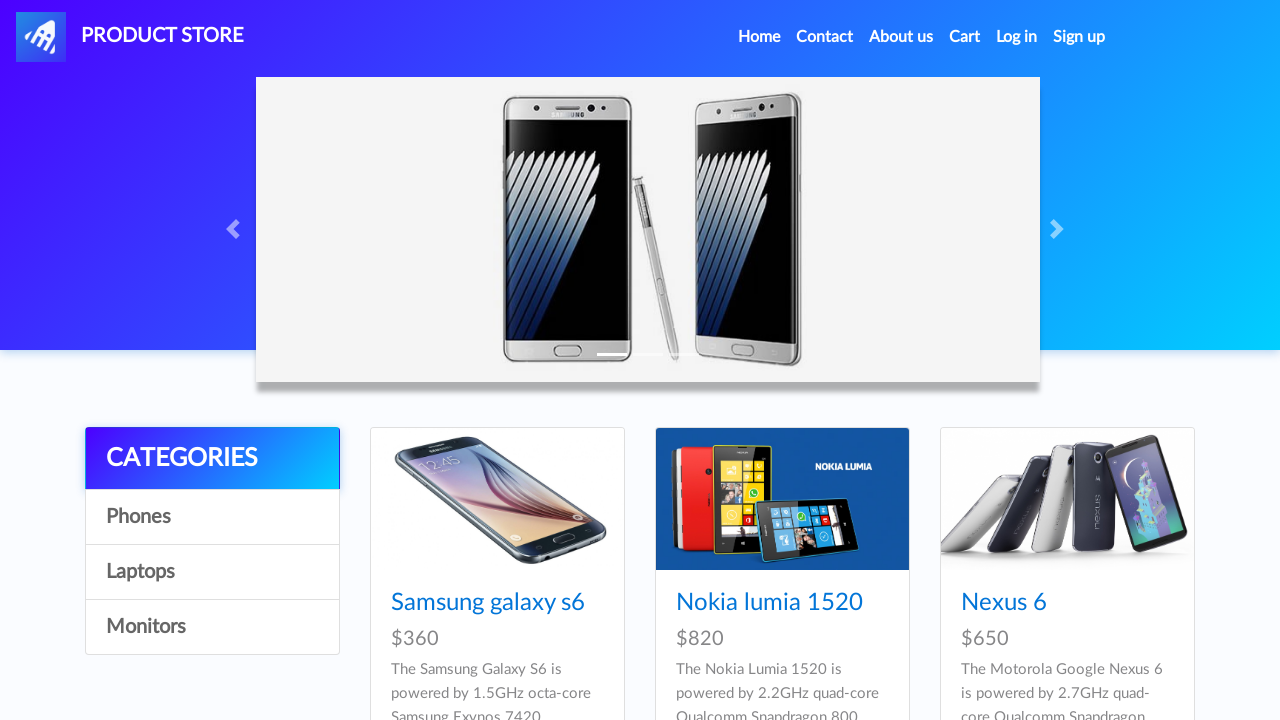

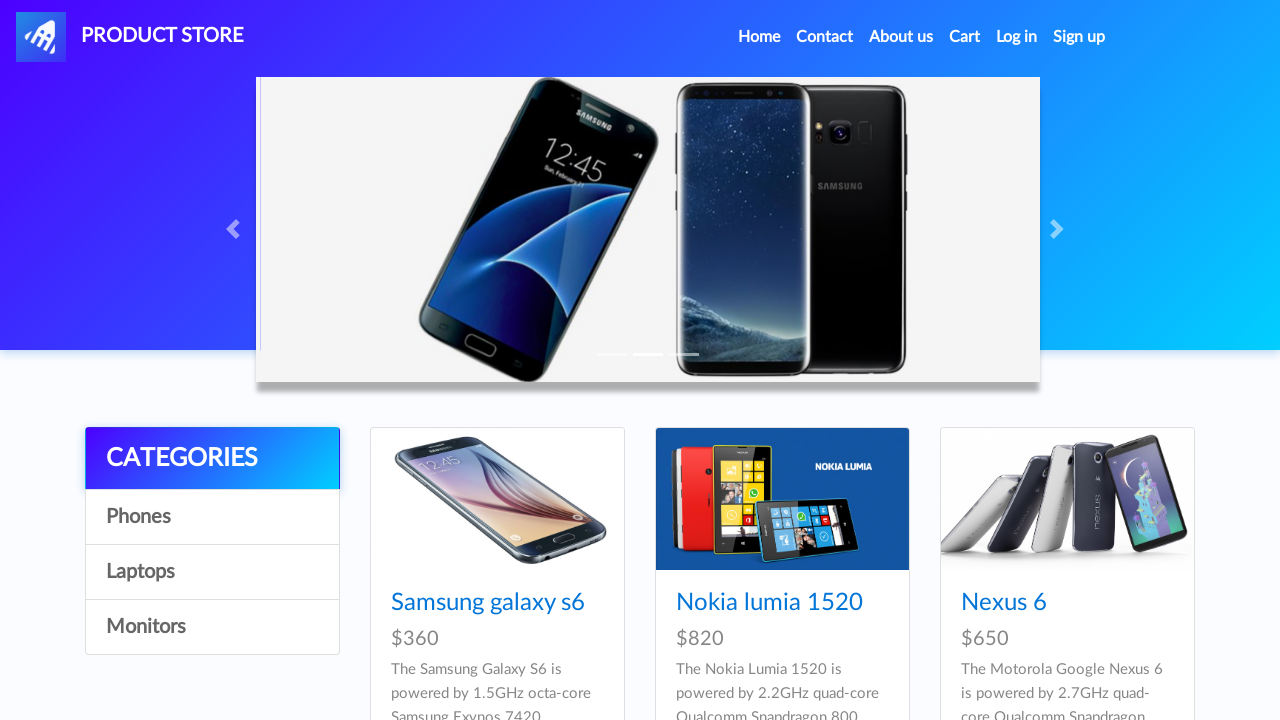